Verifies the page title of the OpenCart store

Starting URL: https://naveenautomationlabs.com/opencart/

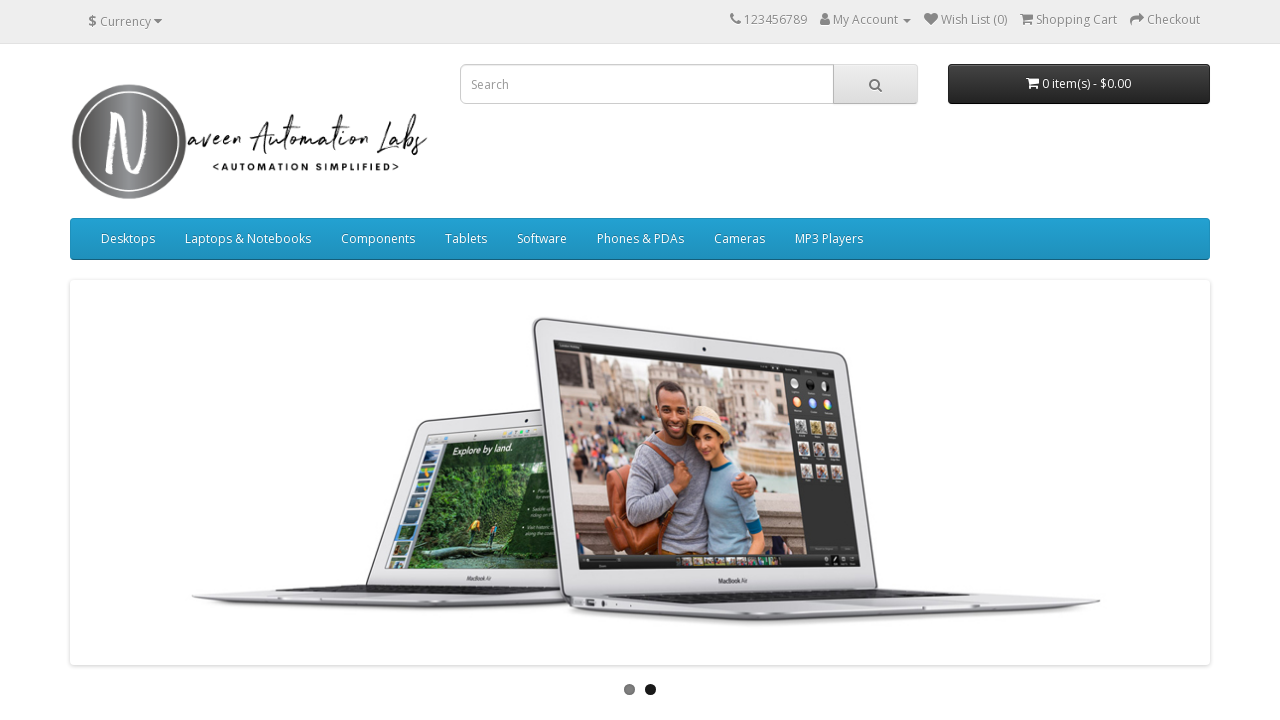

Retrieved page title from OpenCart store
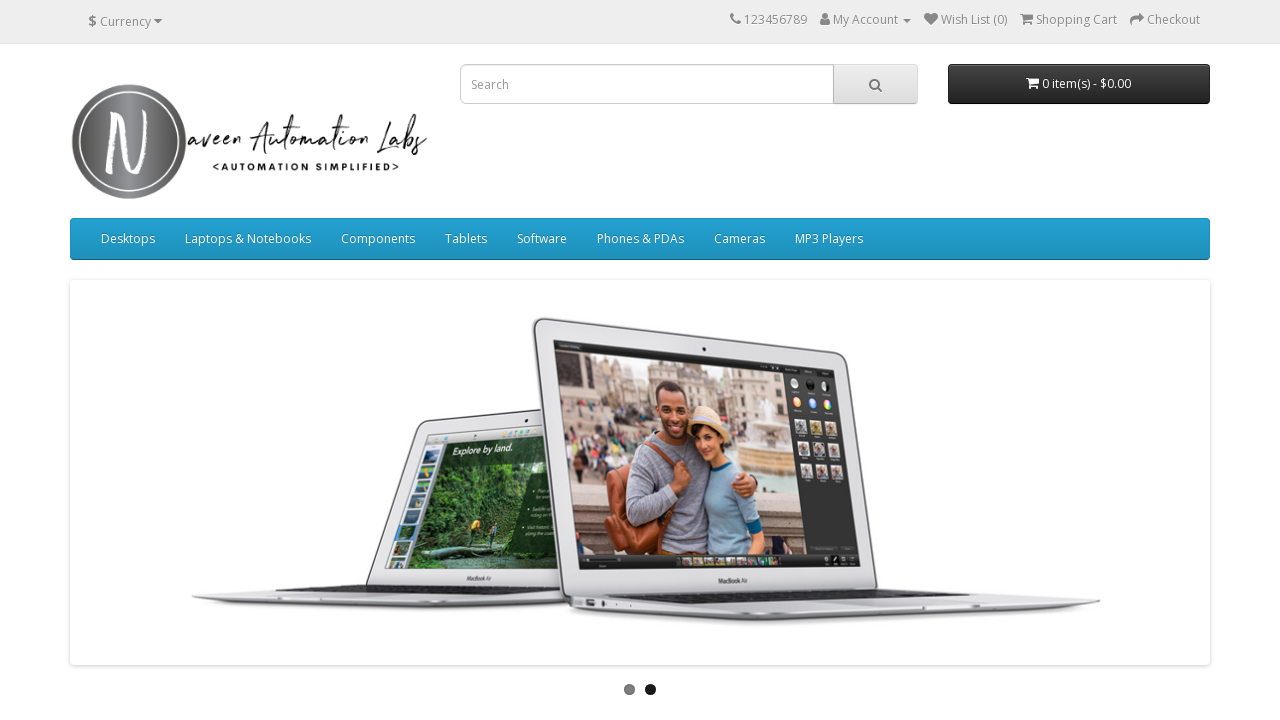

Printed page title to console
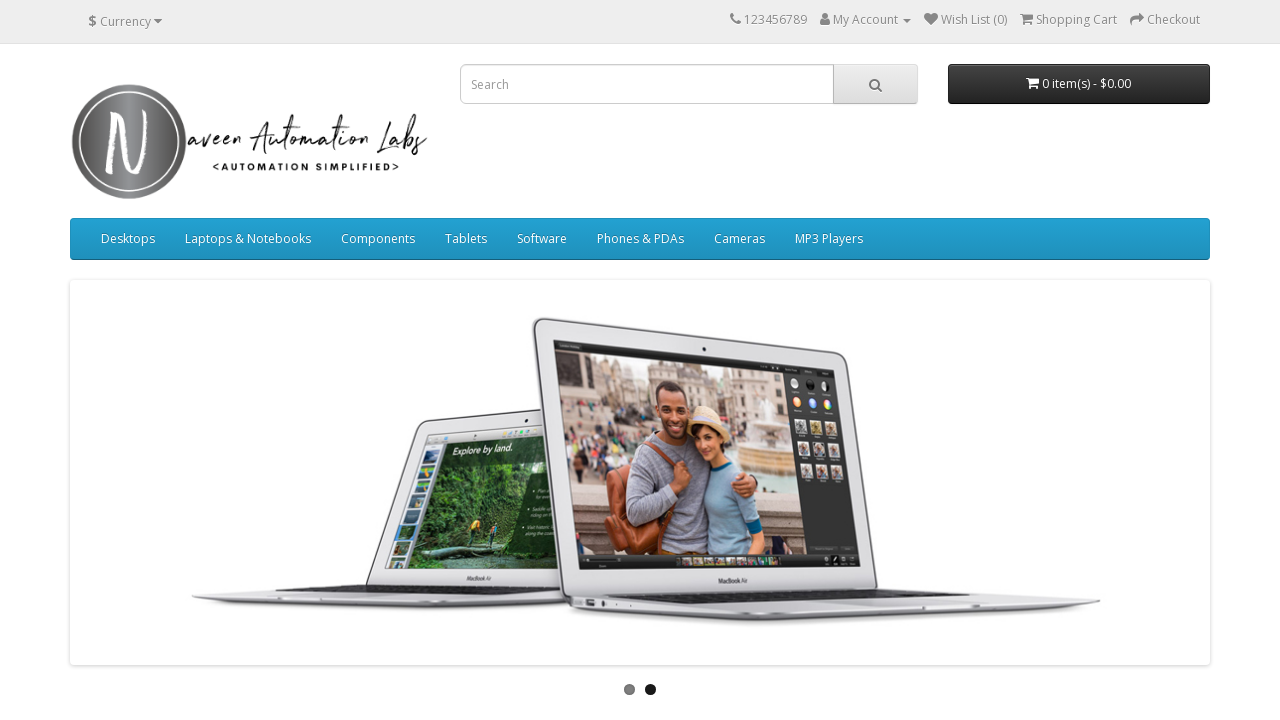

Asserted page title matches expected value 'Your Store'
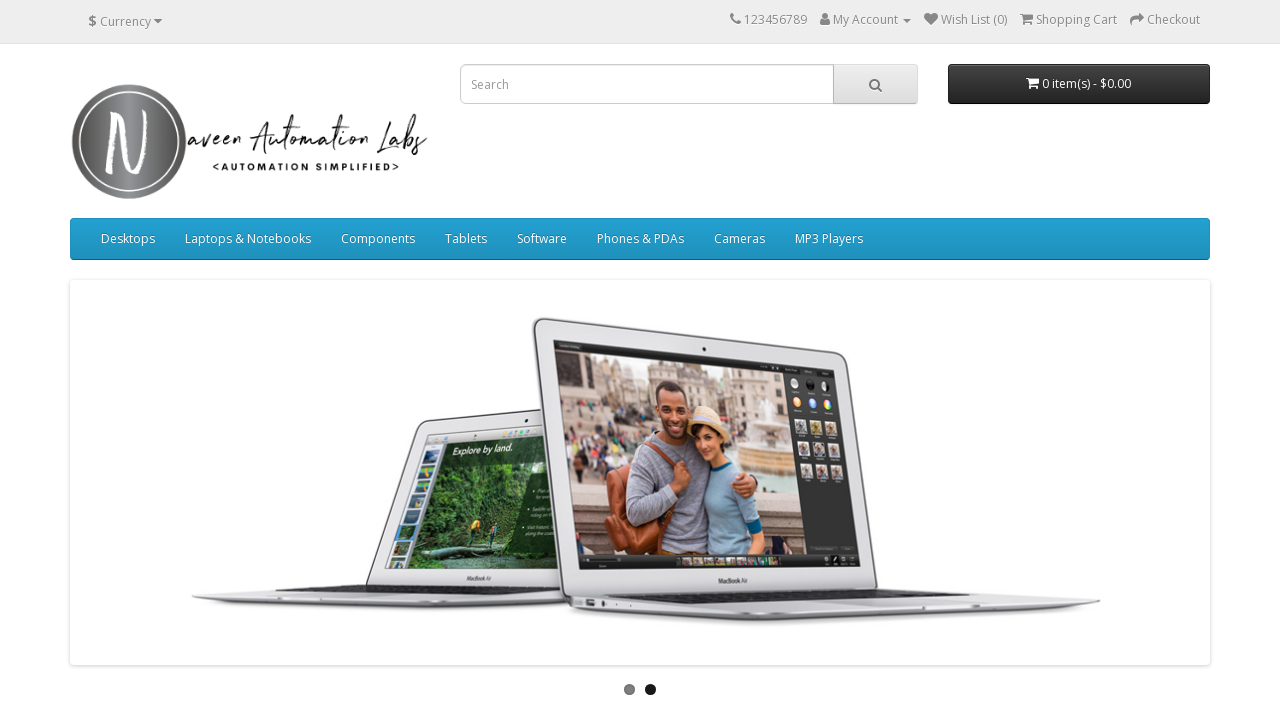

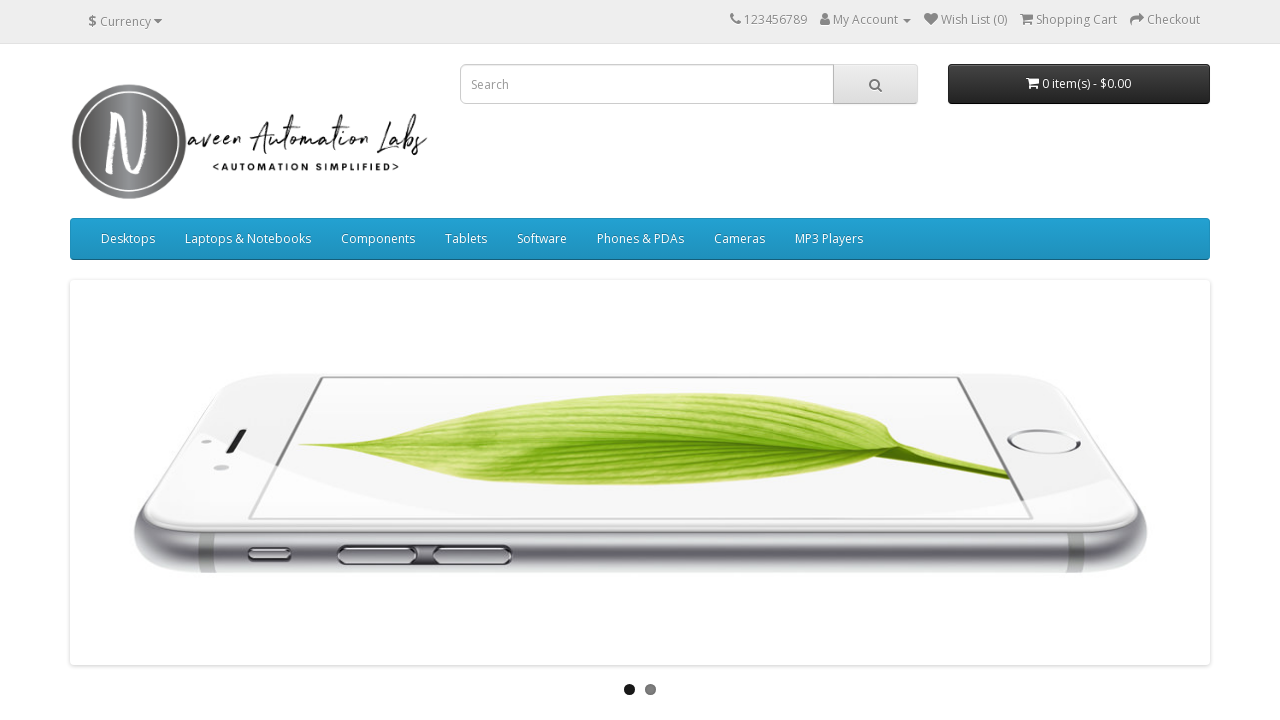